Tests closing a modal advertisement popup by waiting for it to appear and clicking the close button

Starting URL: http://the-internet.herokuapp.com/entry_ad

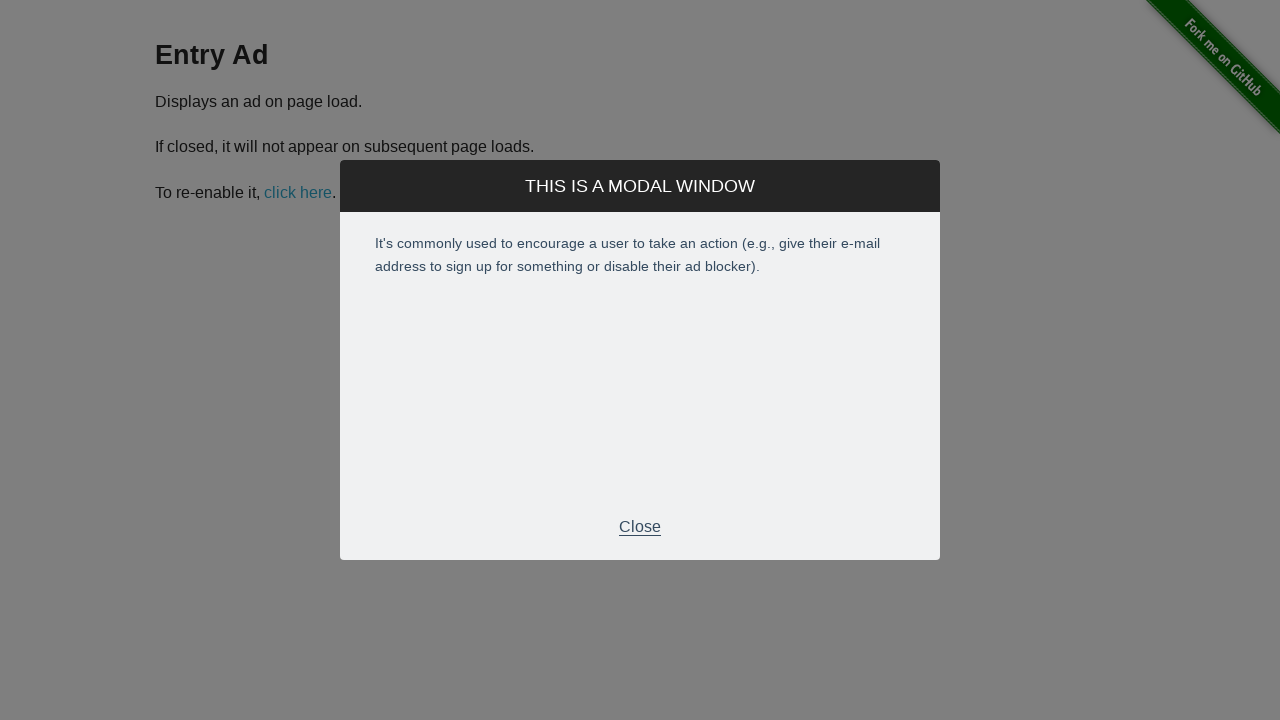

Modal advertisement popup appeared and became visible
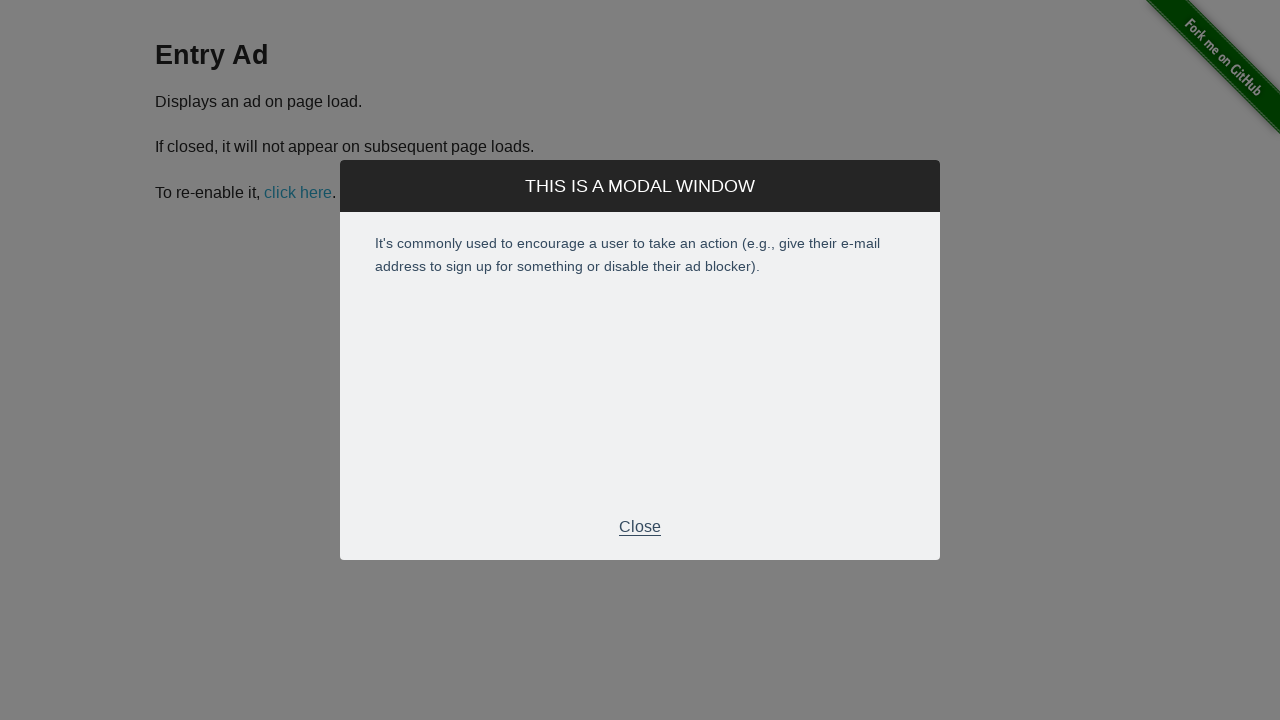

Clicked close button in modal footer to dismiss the advertisement at (640, 527) on .modal-footer p
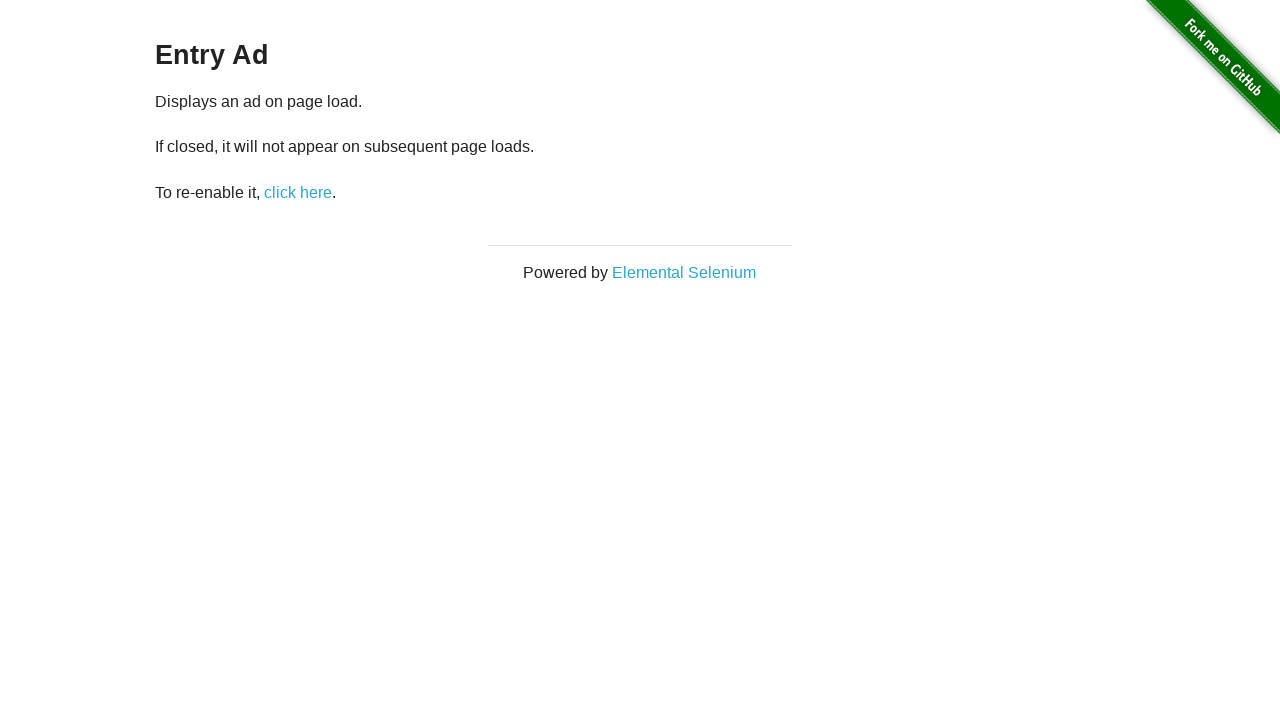

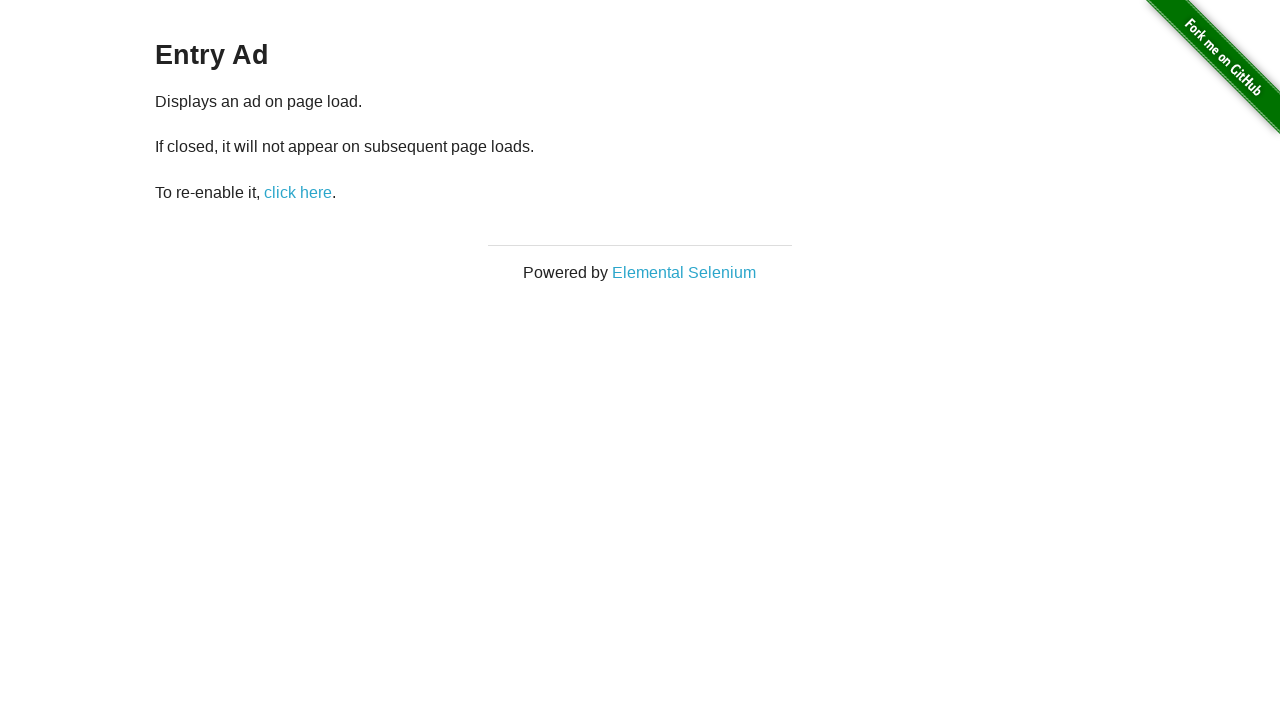